Tests form validation with space in the middle of text

Starting URL: http://testingchallenges.thetestingmap.org/index.php

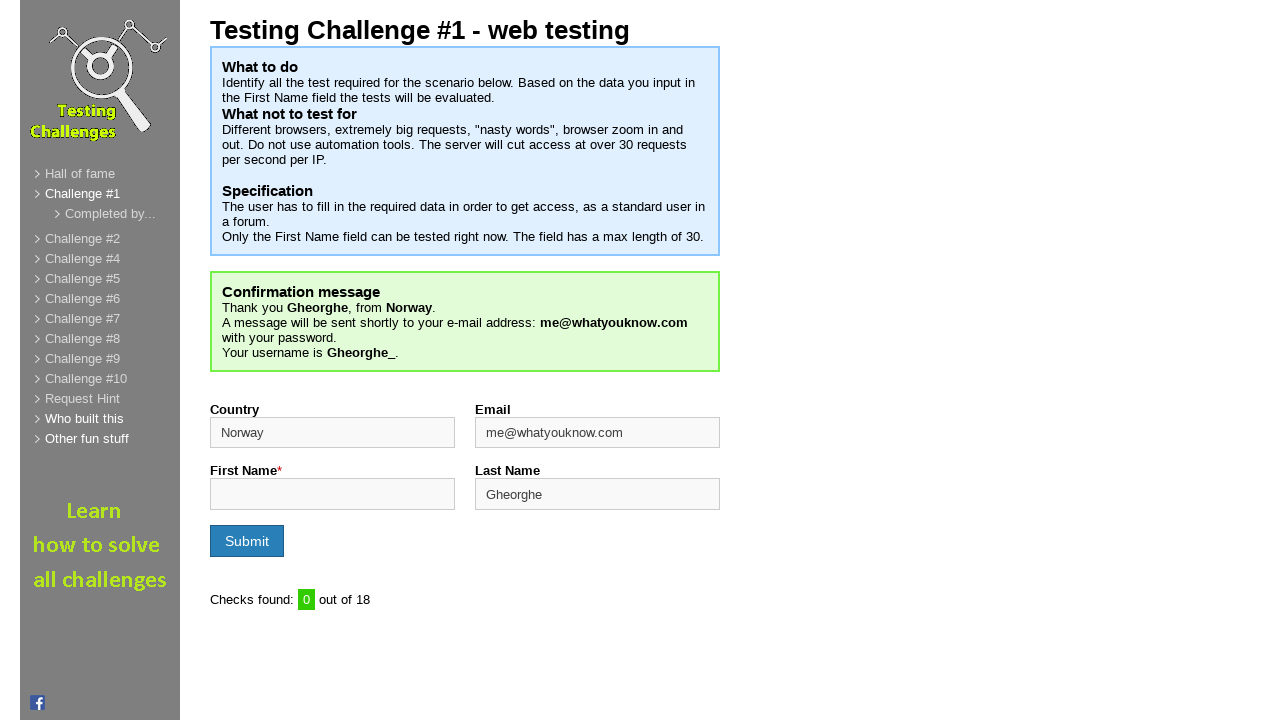

Filled first name field with 'let word' (space in the middle) on input#firstname
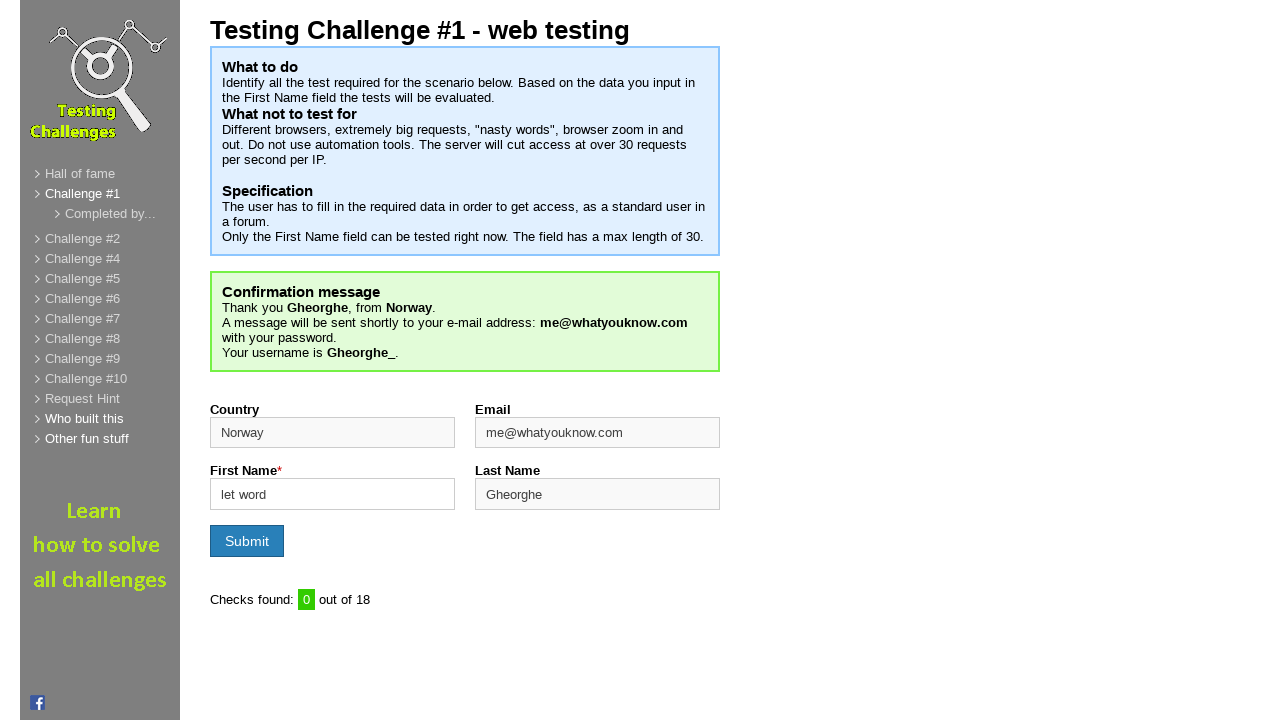

Clicked form submit button at (247, 541) on input[type='submit']
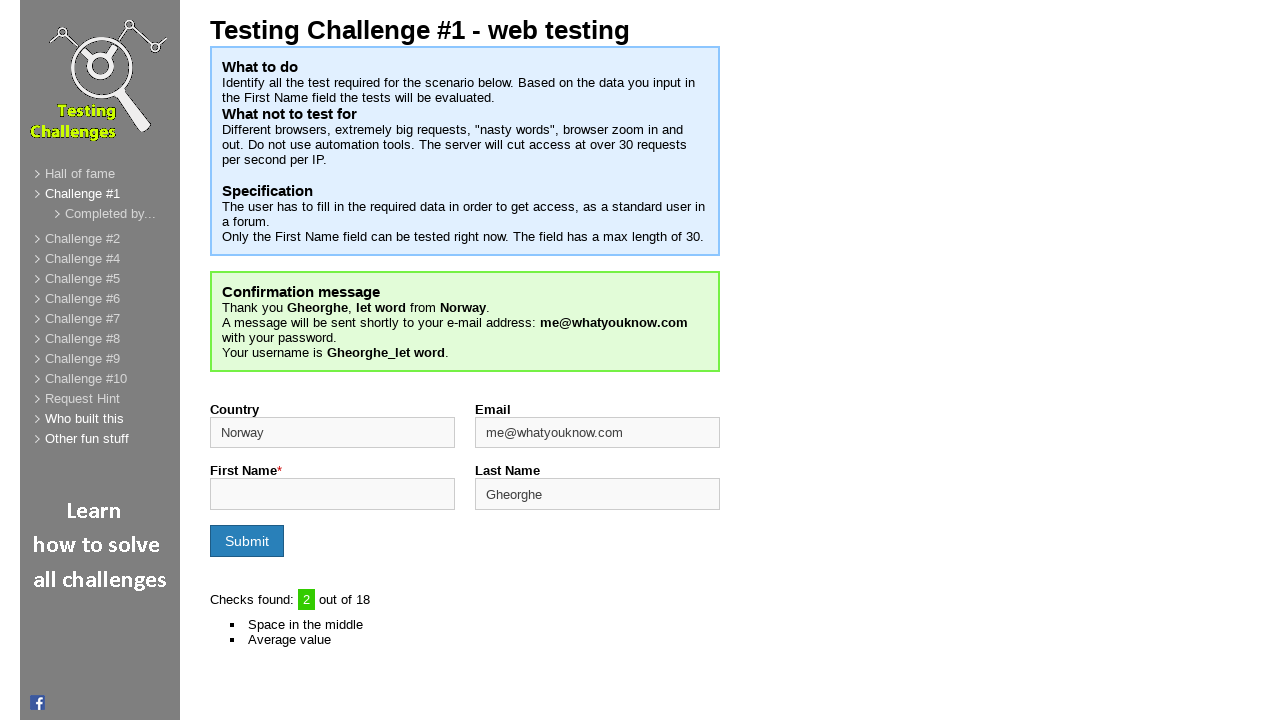

Validation counter element loaded
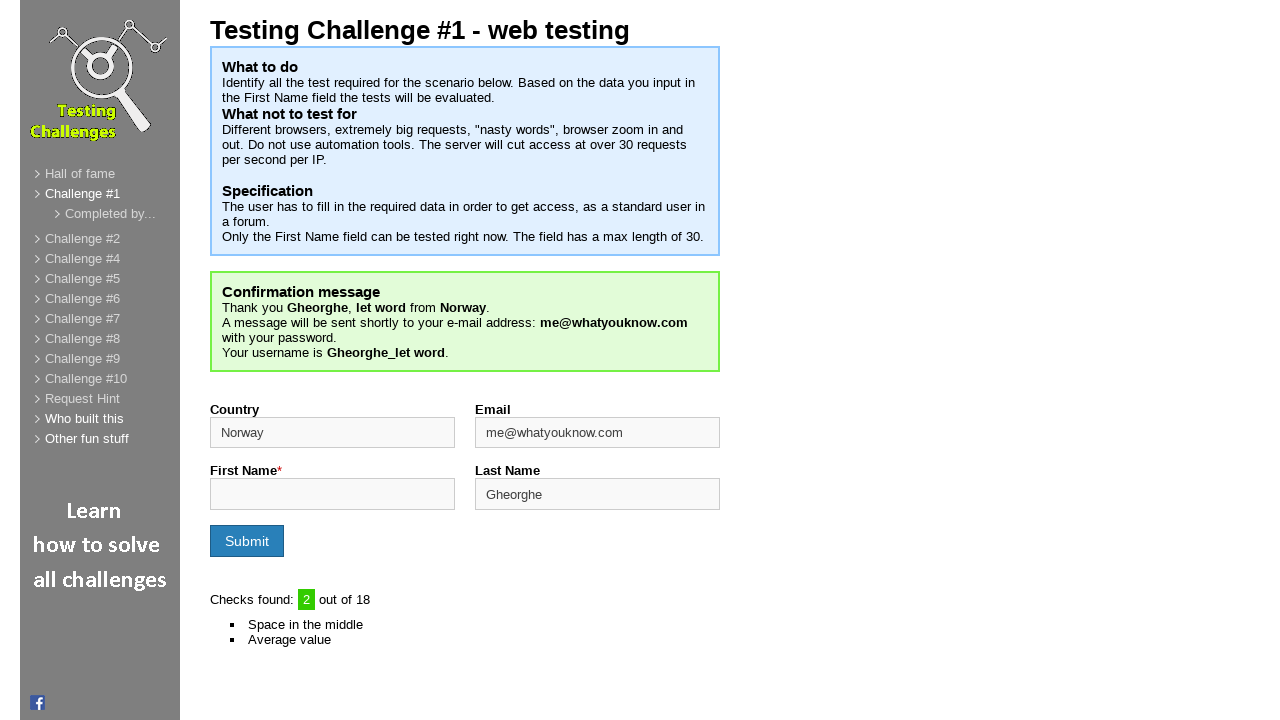

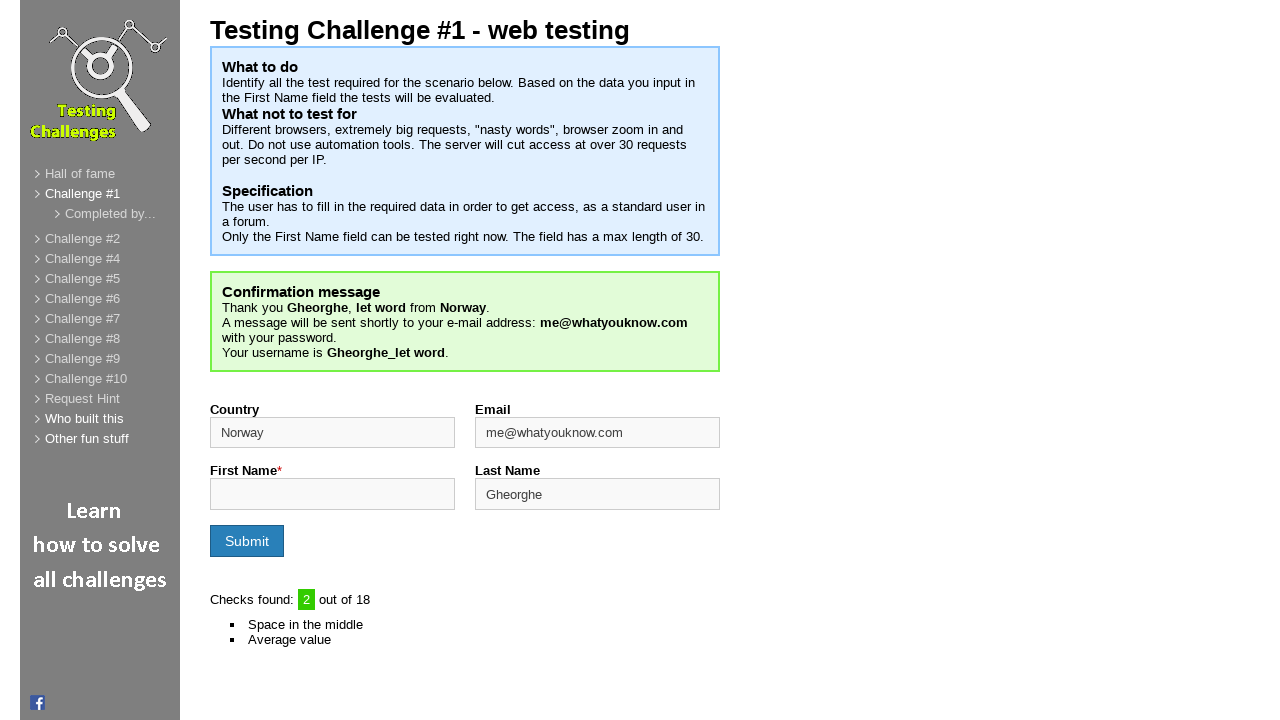